Waits for price to reach $100, then clicks book button and solves a mathematical problem by entering the calculated answer

Starting URL: http://suninjuly.github.io/explicit_wait2.html

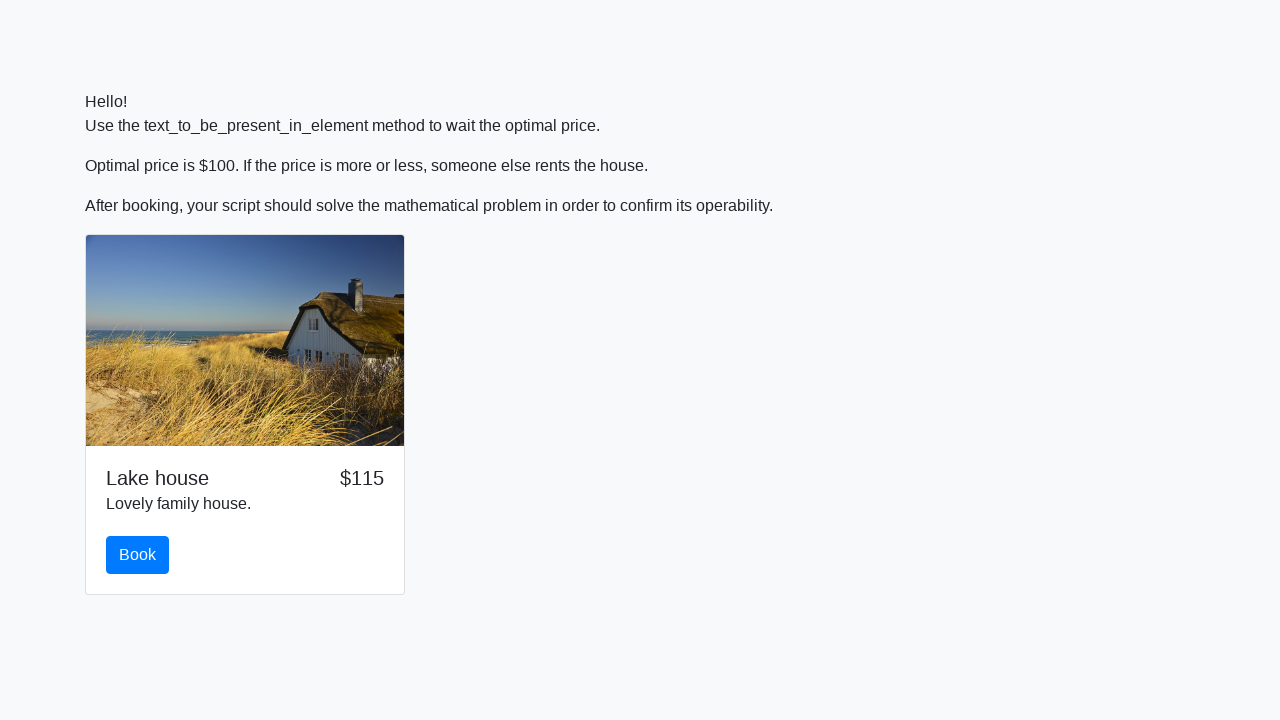

Waited for price to reach $100
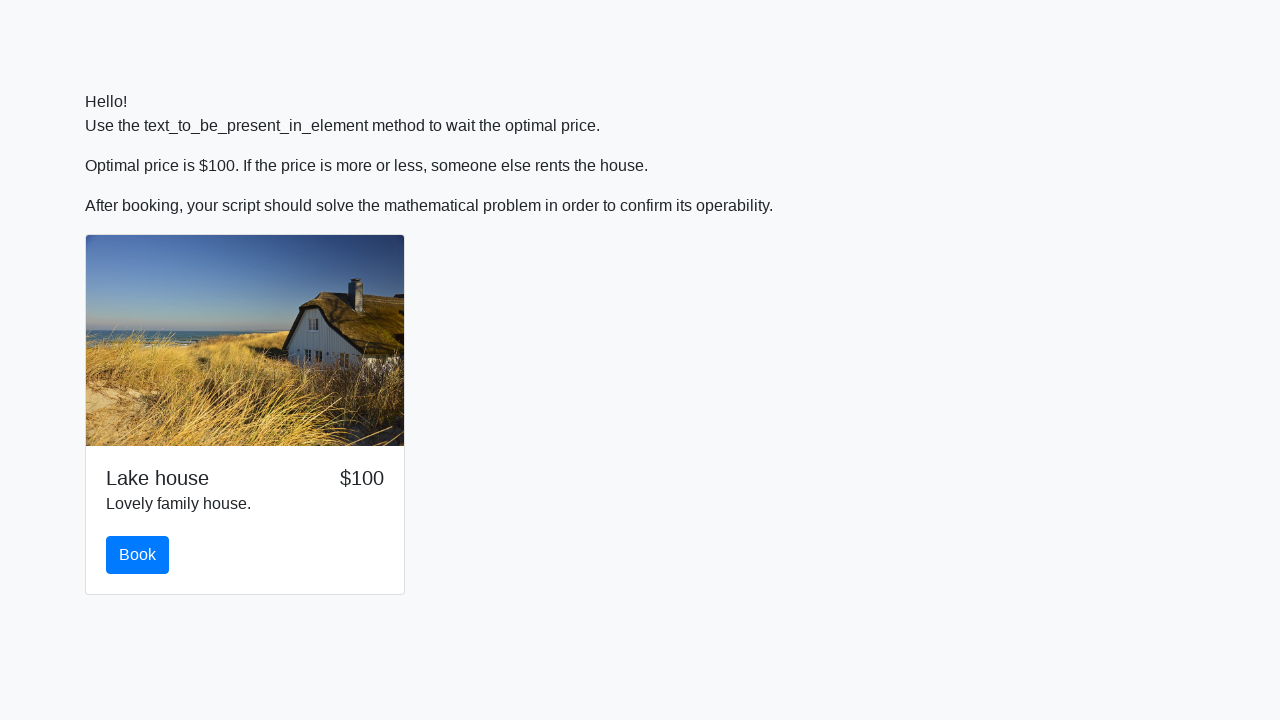

Clicked book button at (138, 555) on #book
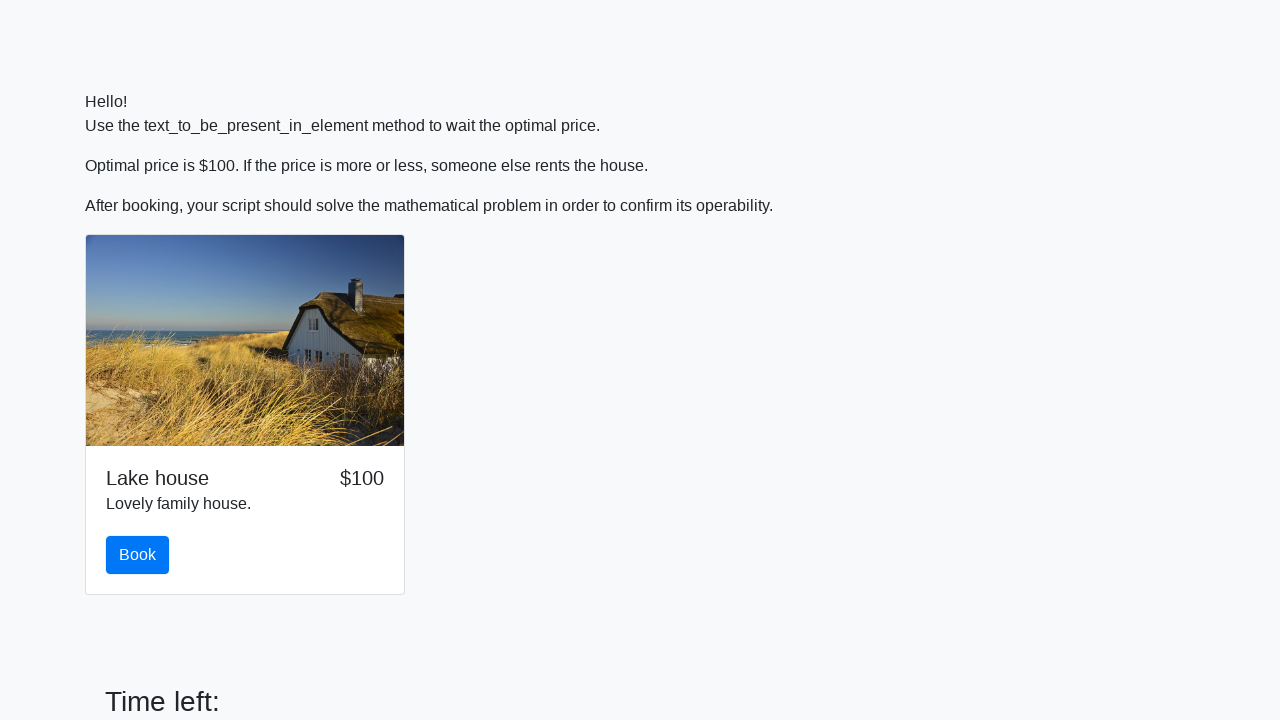

Retrieved input value for calculation
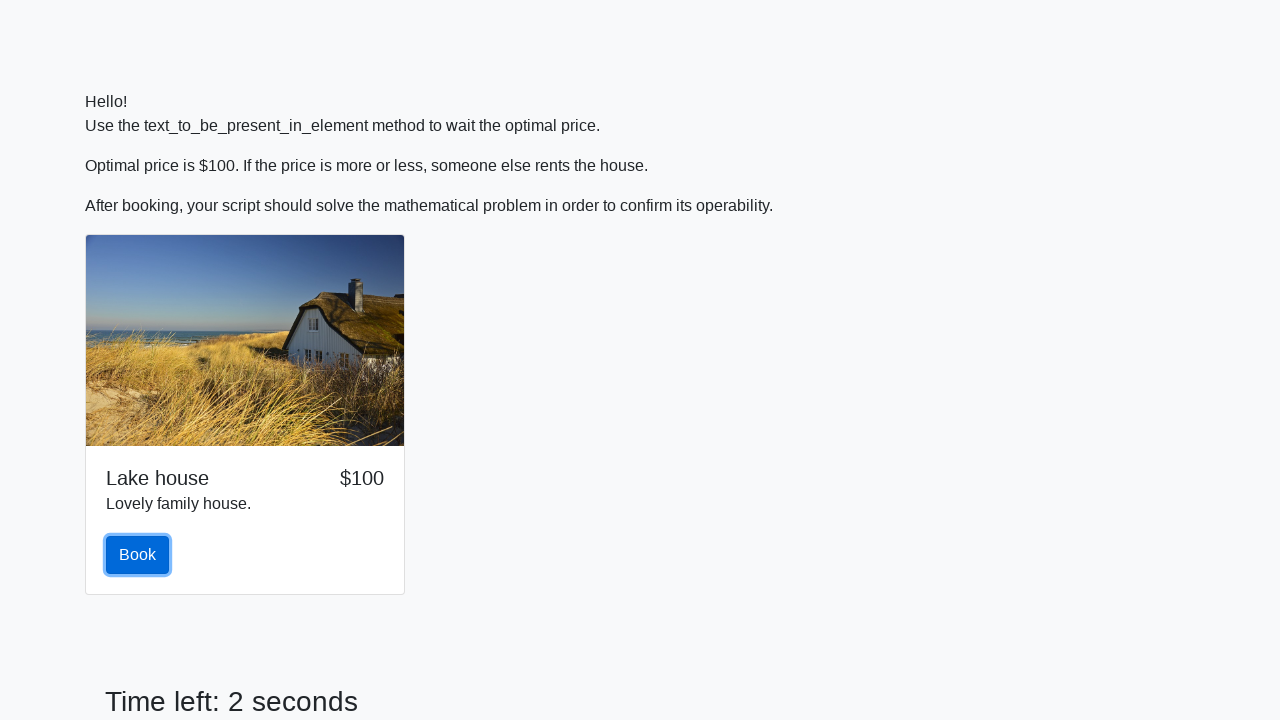

Calculated answer using mathematical formula: 2.3179122401160708
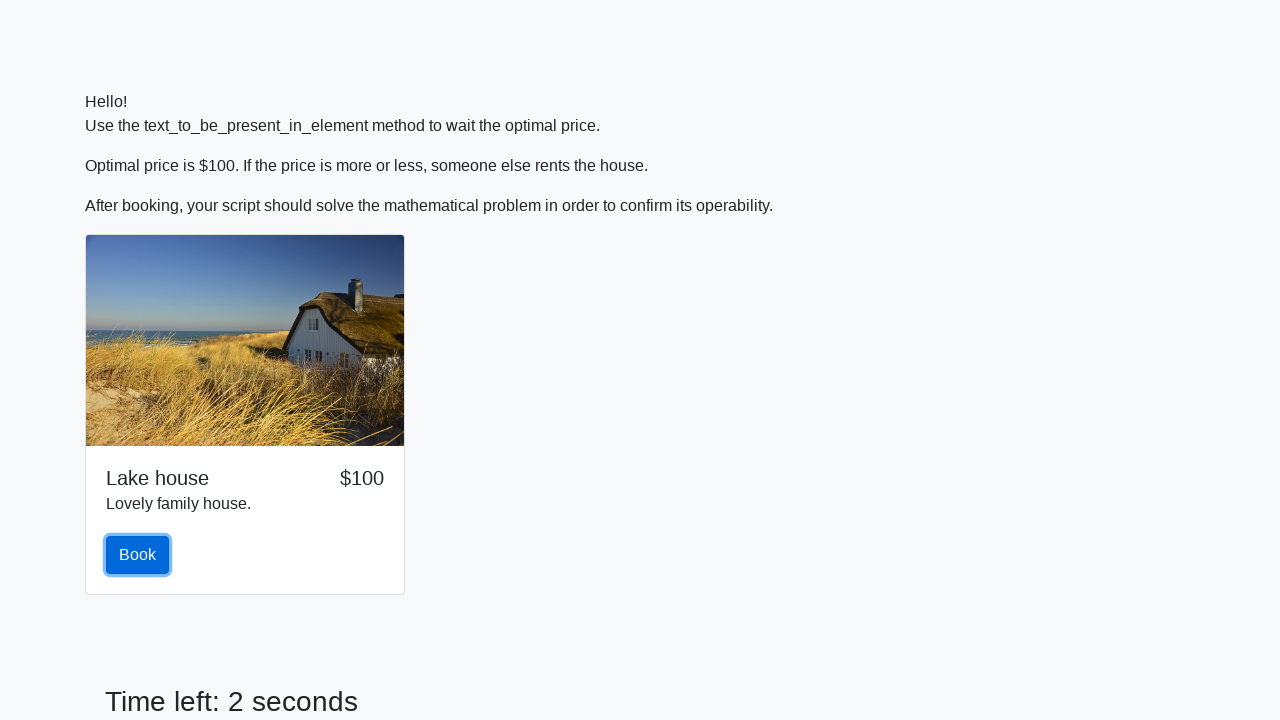

Filled answer field with calculated value: 2.3179122401160708 on #answer
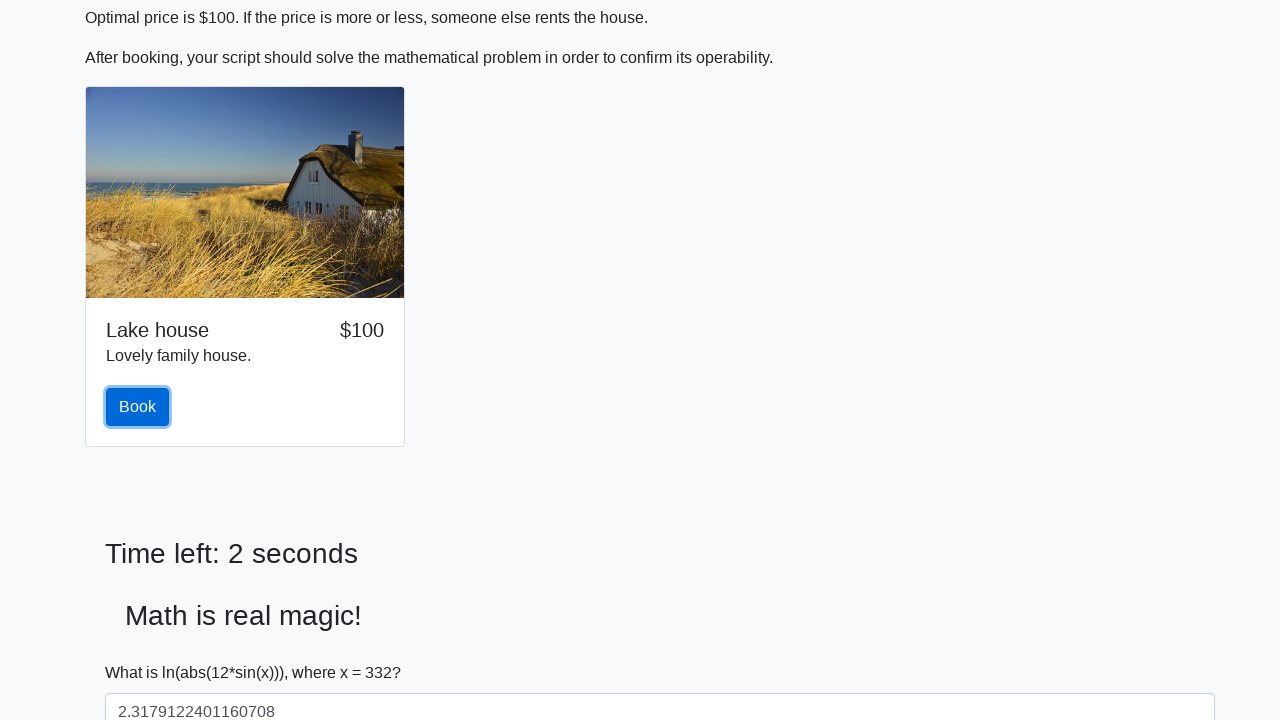

Clicked solve button to submit answer at (143, 651) on #solve
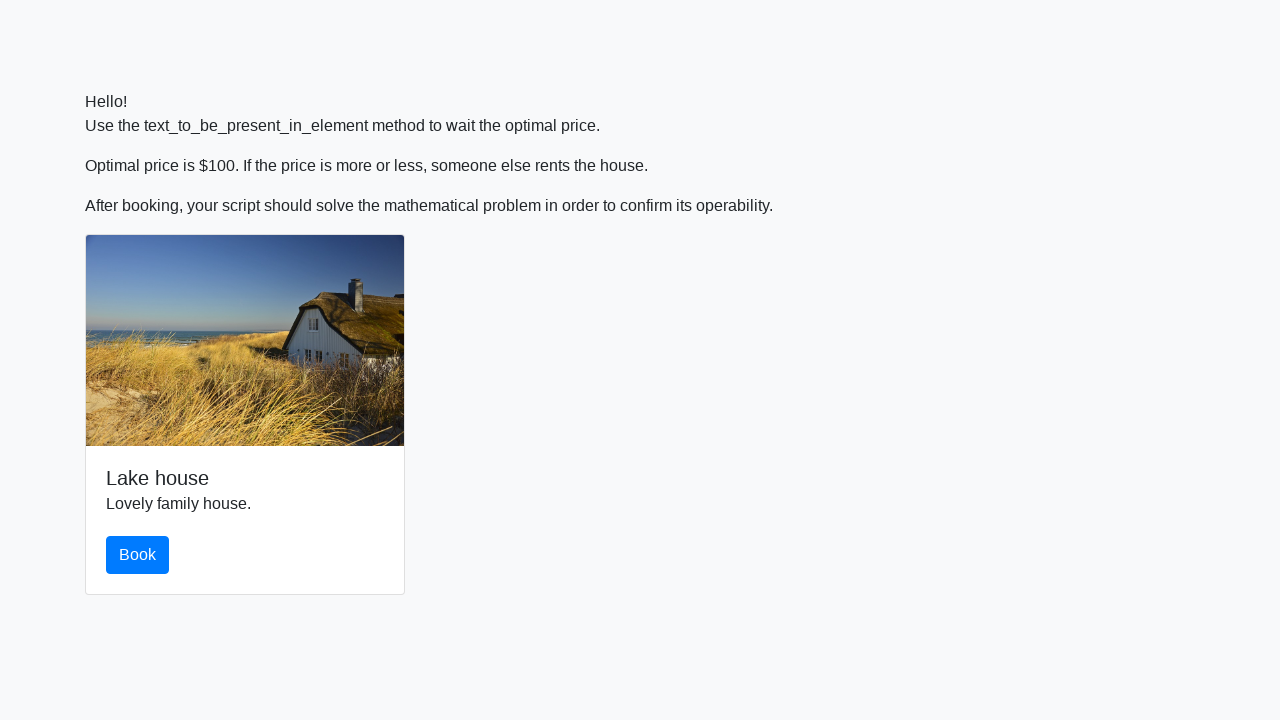

Waited 2 seconds to see result
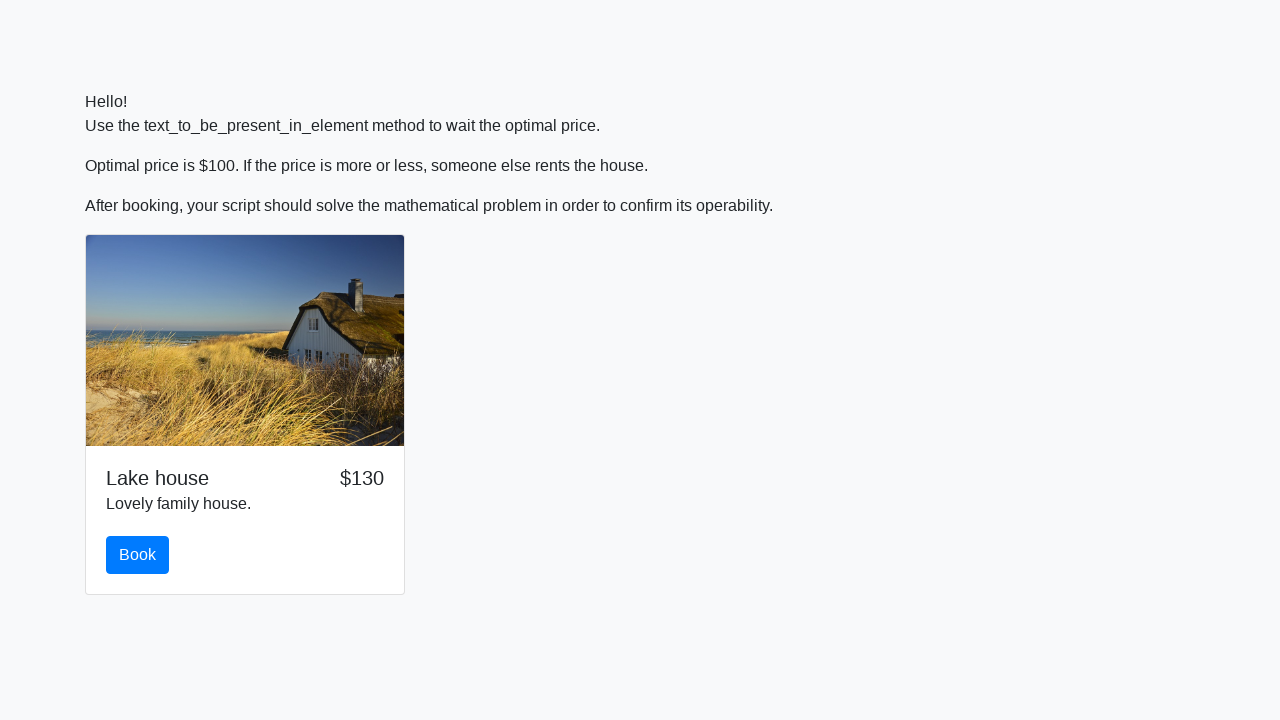

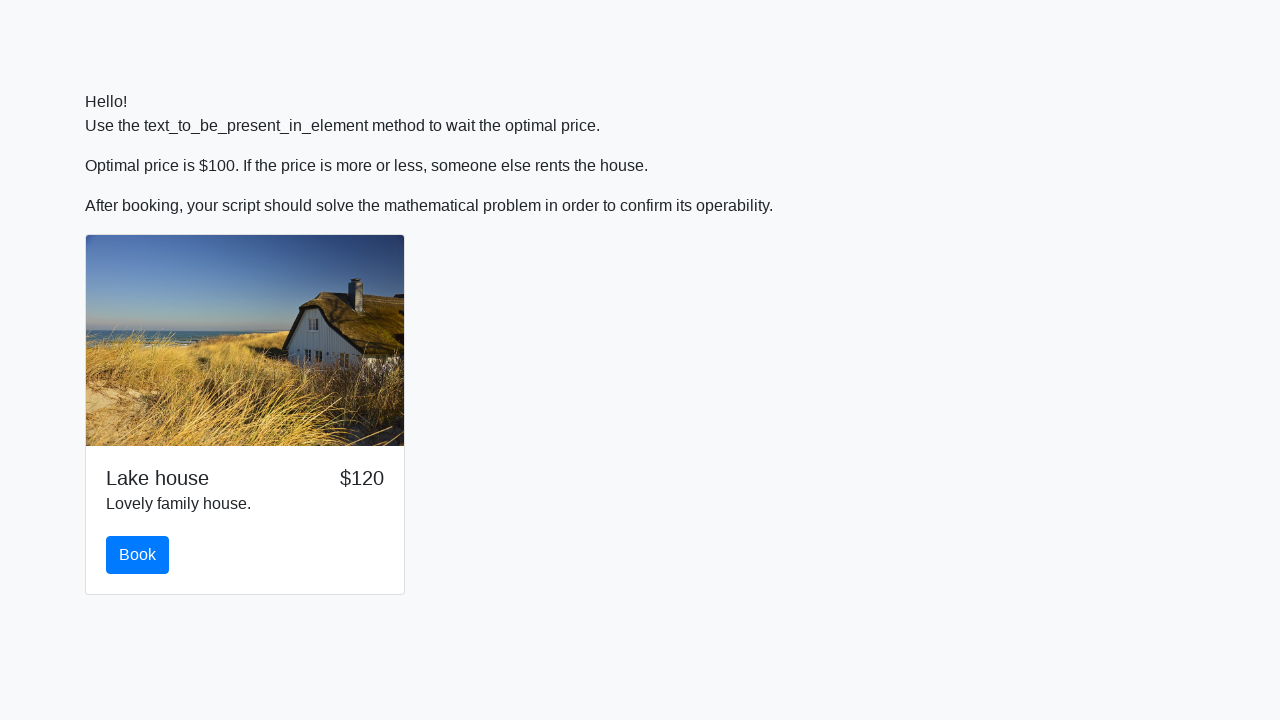